Tests dynamic controls functionality by clicking on a checkbox toggle button, waiting for the checkbox to disappear, then clicking again to make it reappear, verifying the status messages.

Starting URL: https://the-internet.herokuapp.com/

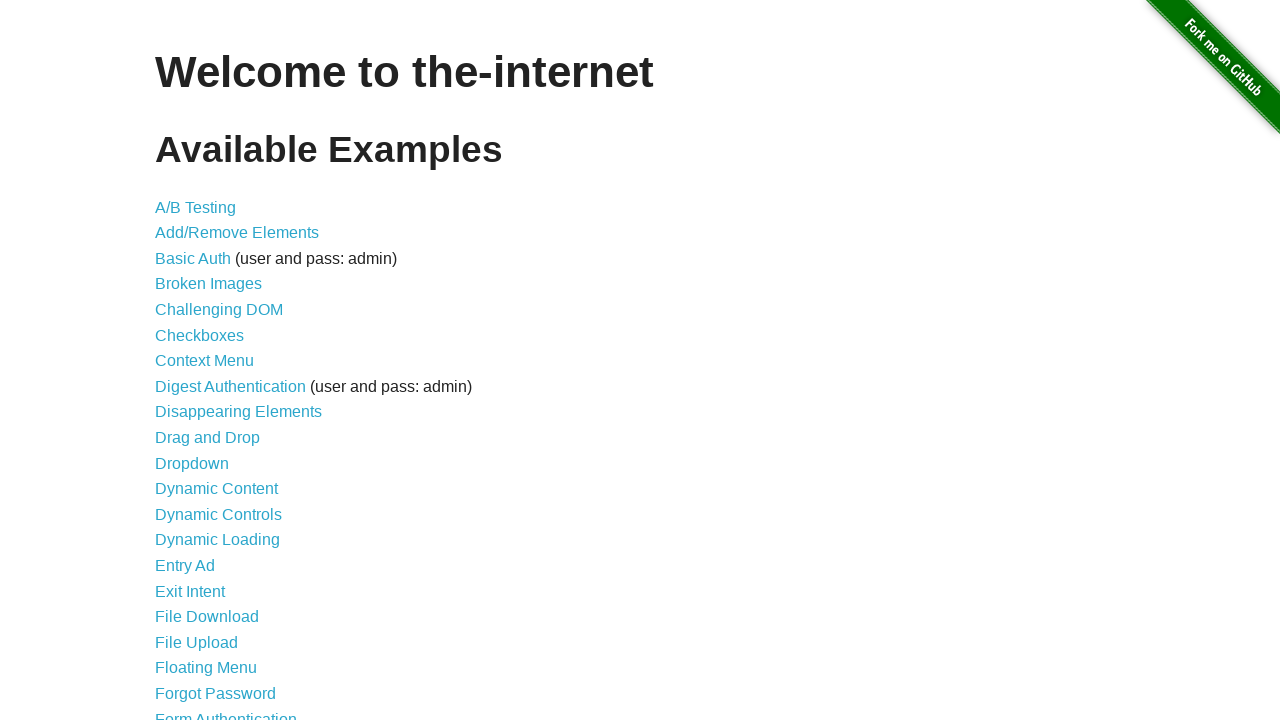

Navigated to the-internet.herokuapp.com
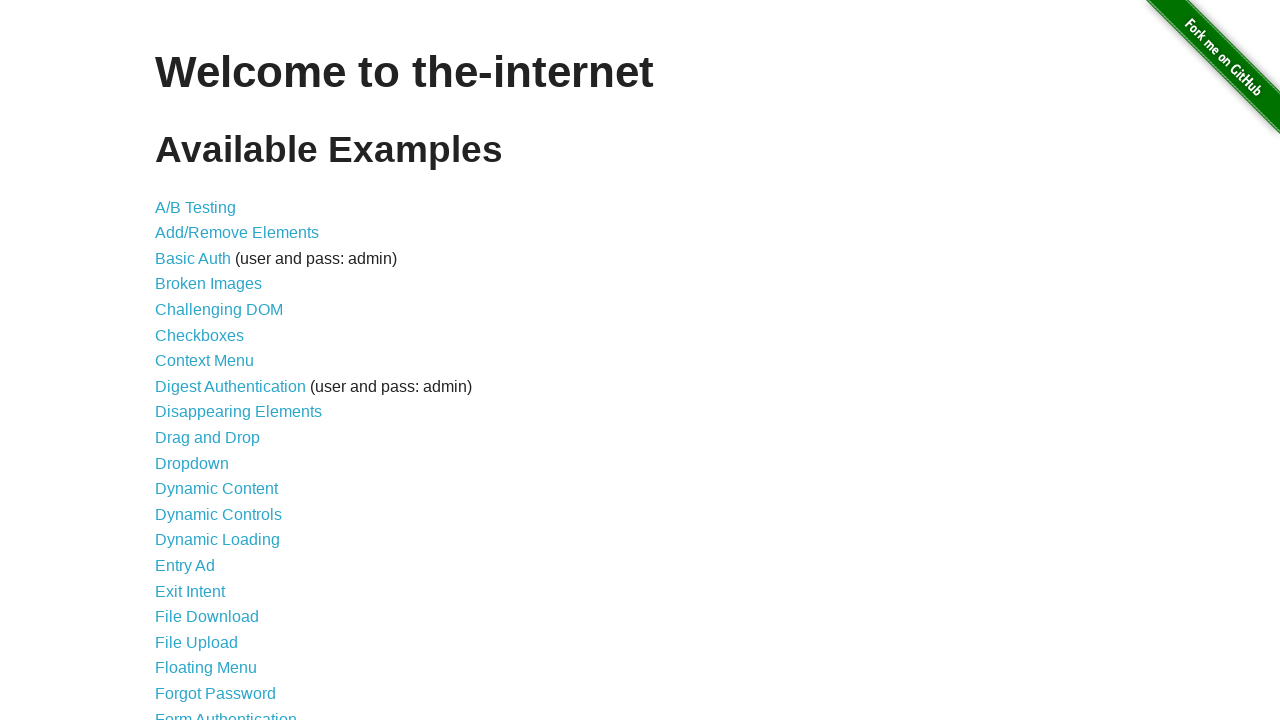

Clicked on Dynamic Controls link at (218, 514) on text=Dynamic Controls
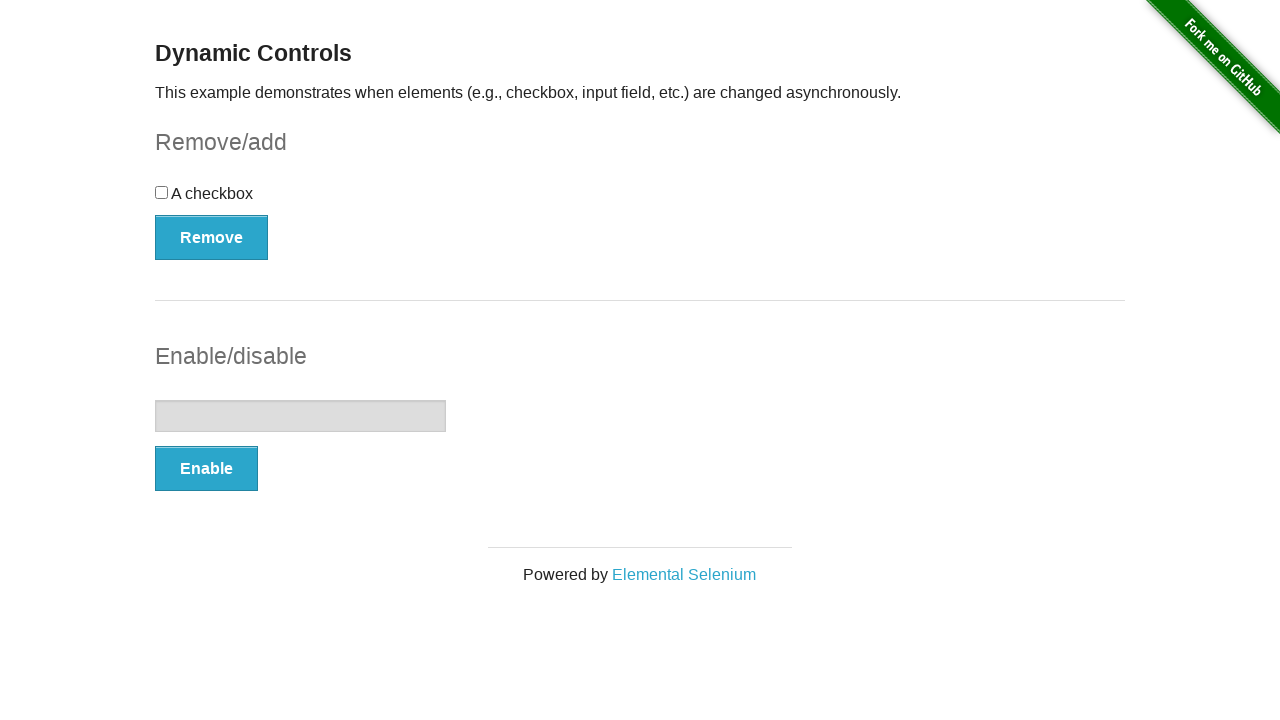

Clicked on the checkbox at (640, 200) on div#checkbox
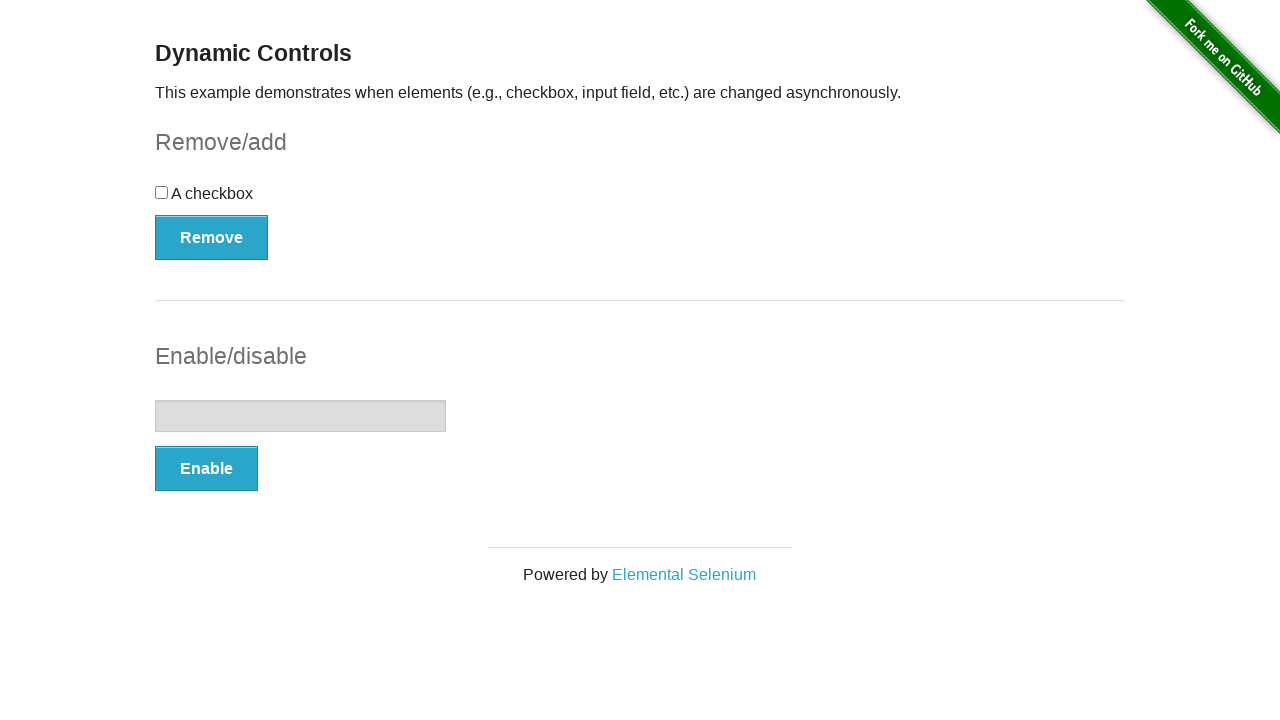

Clicked the Remove button to remove the checkbox at (212, 237) on button[onclick='swapCheckbox()']
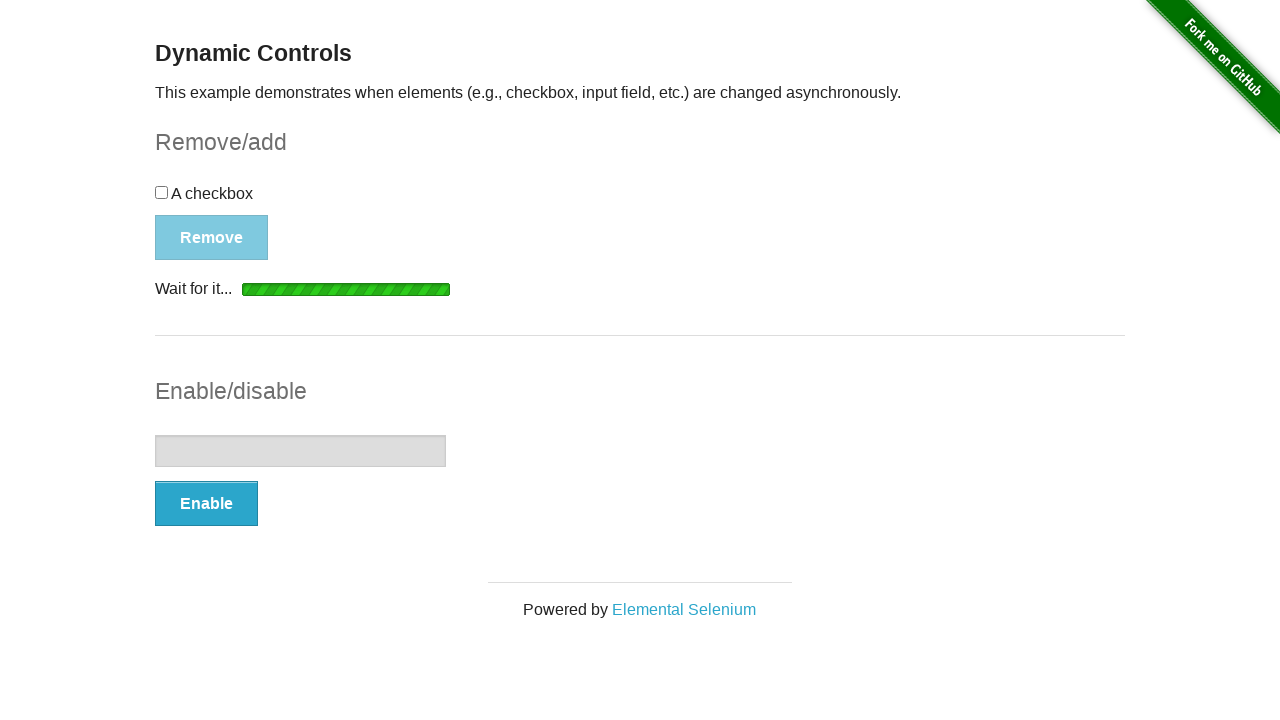

Waited for and verified the 'It's gone!' message appeared
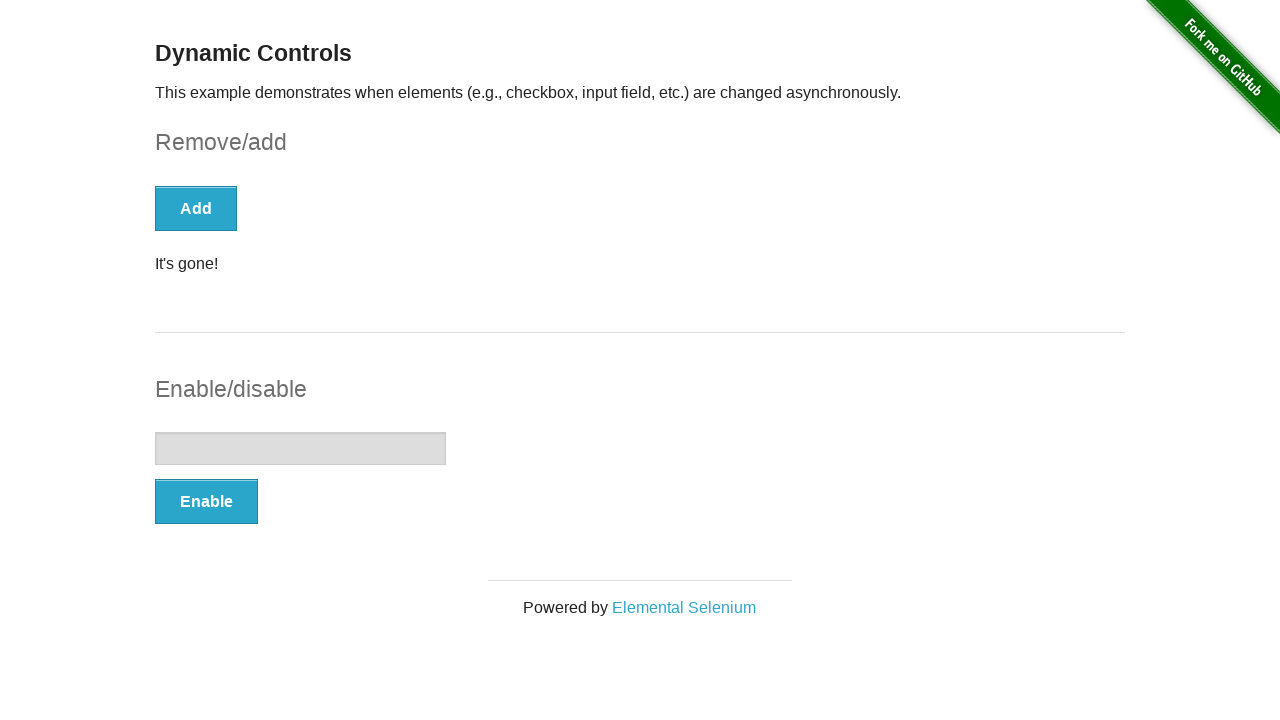

Clicked the Add button to bring the checkbox back at (196, 208) on button[onclick='swapCheckbox()']
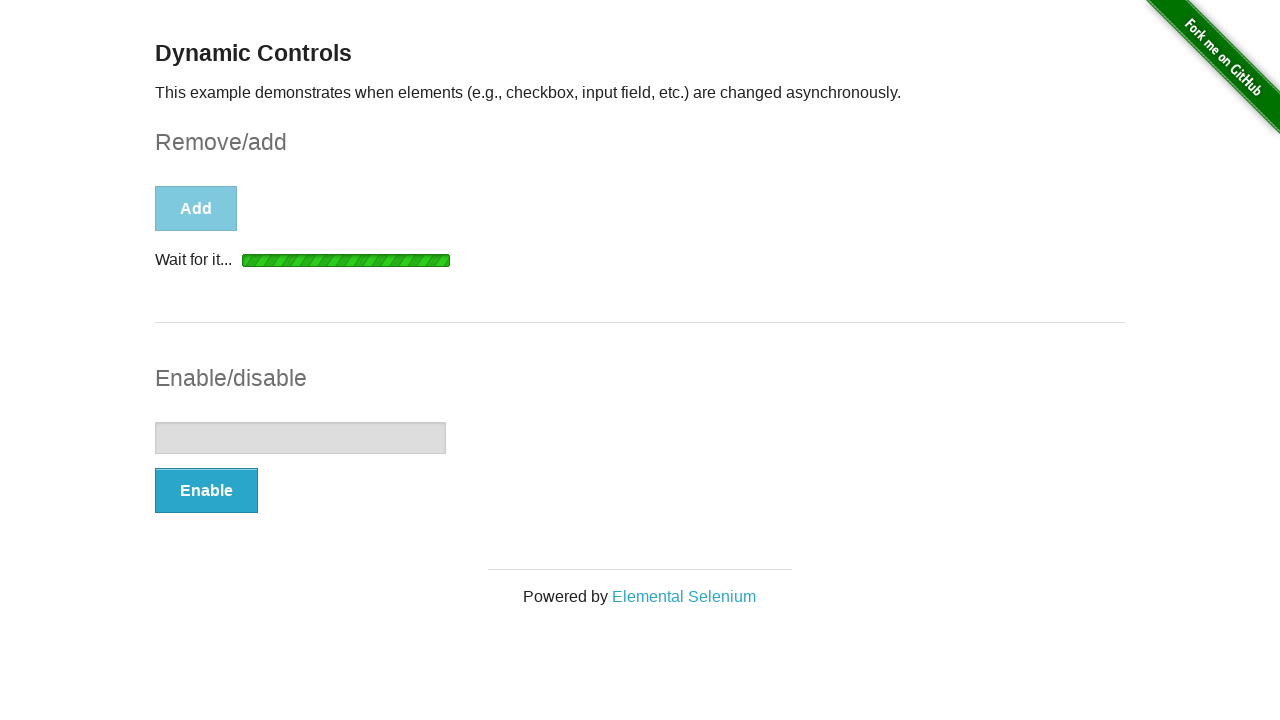

Waited for and verified the 'It's back!' message appeared
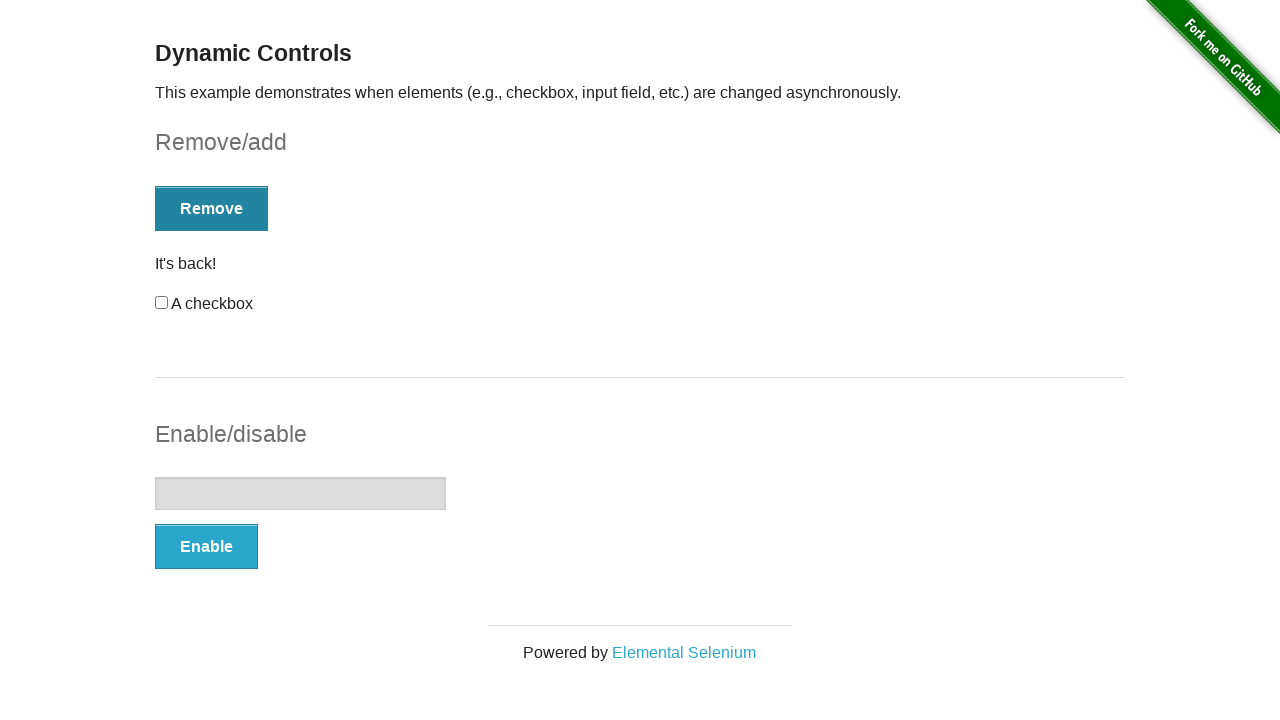

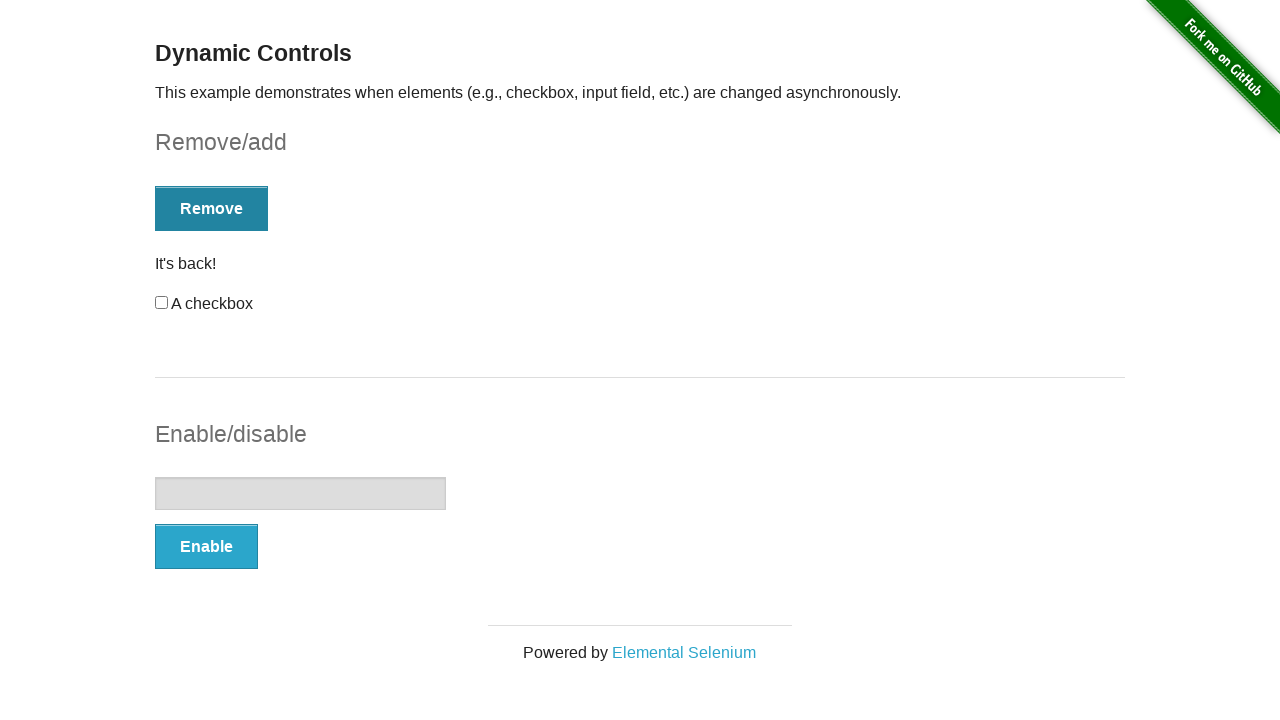